Tests radio button functionality by clicking on a Red color radio button and a Football sport radio button if they are not already selected, then verifies the Red option is selected.

Starting URL: https://testcenter.techproeducation.com/index.php?page=radio-buttons

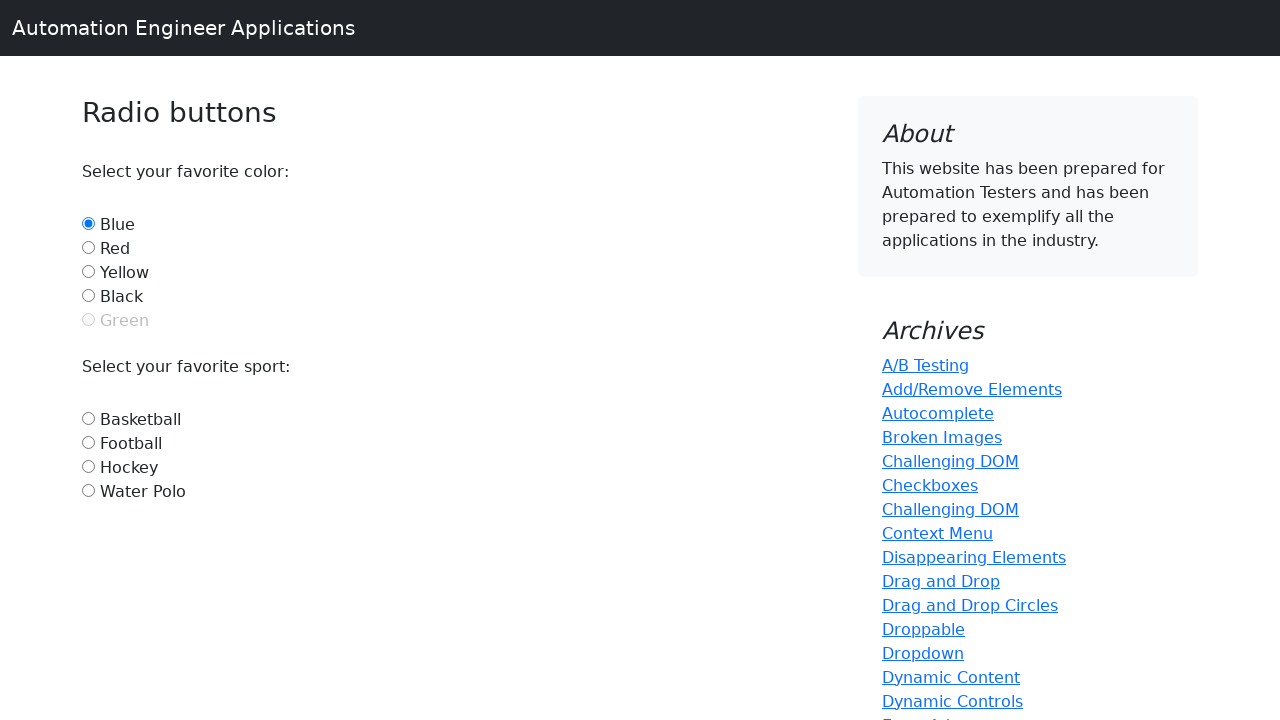

Checked if Red radio button is already selected
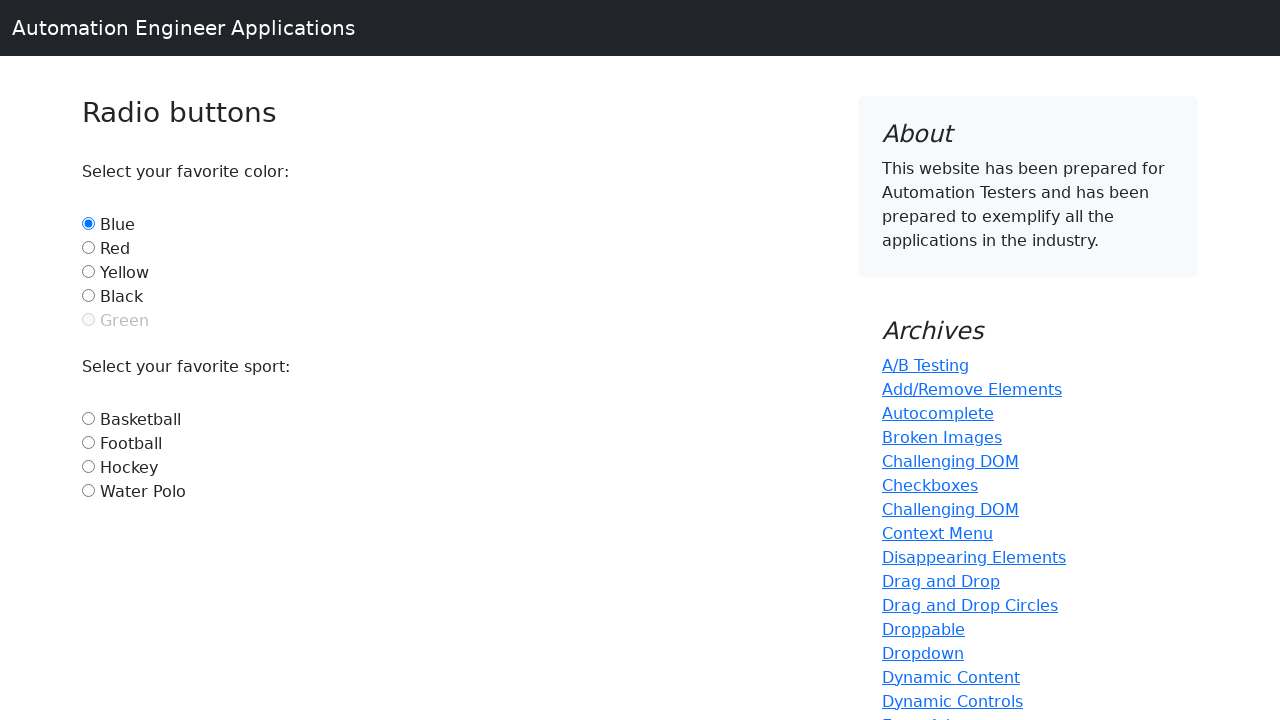

Clicked Red radio button to select it at (88, 247) on #red
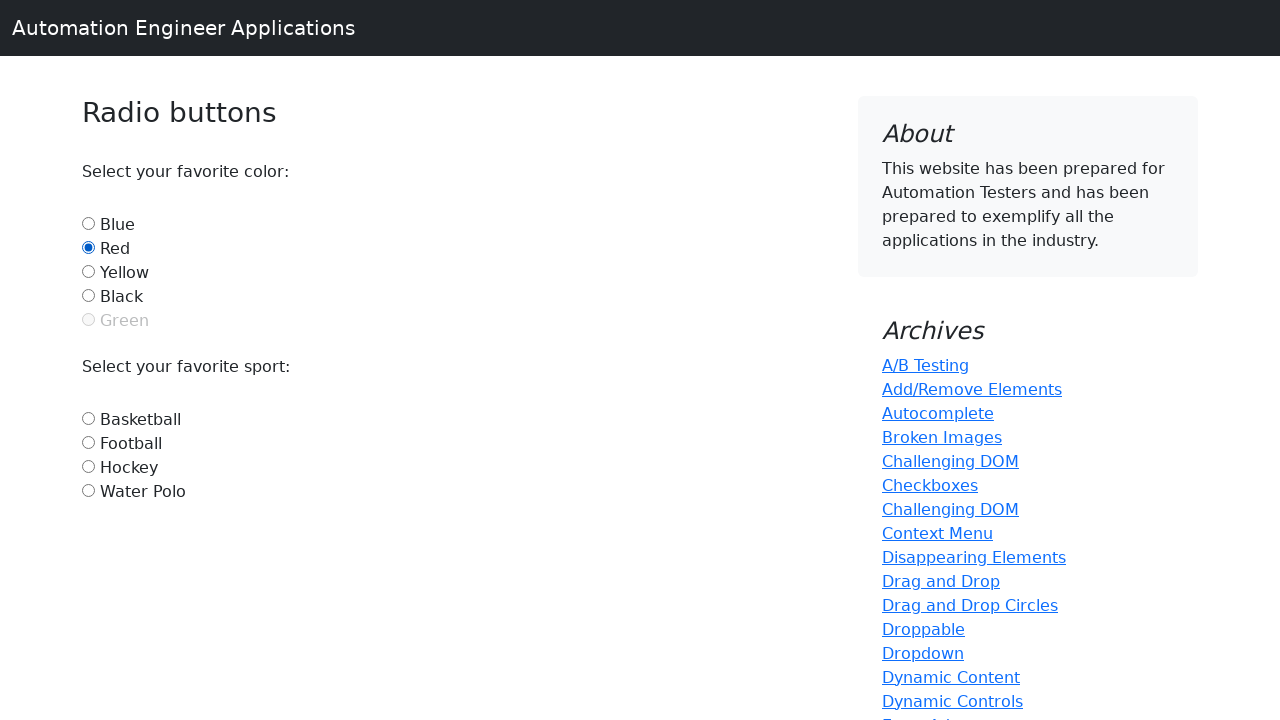

Verified Red radio button is selected
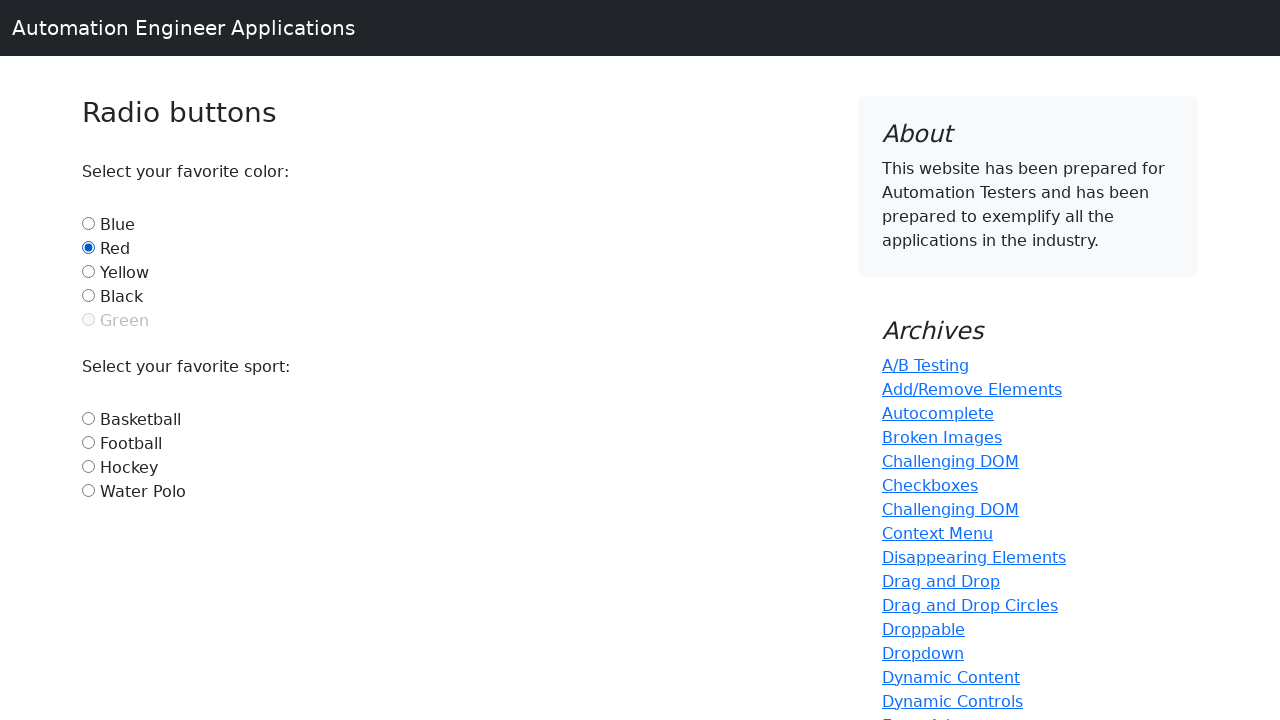

Checked if Football radio button is already selected
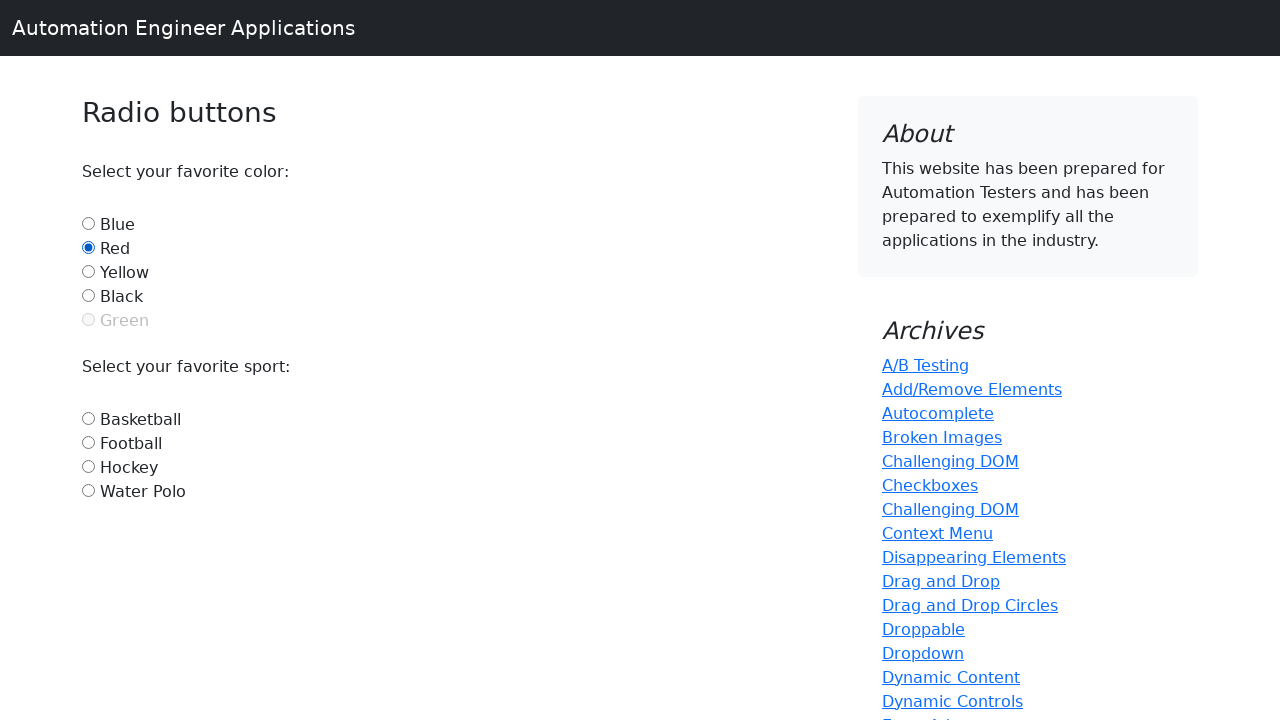

Clicked Football radio button to select it at (88, 442) on #football
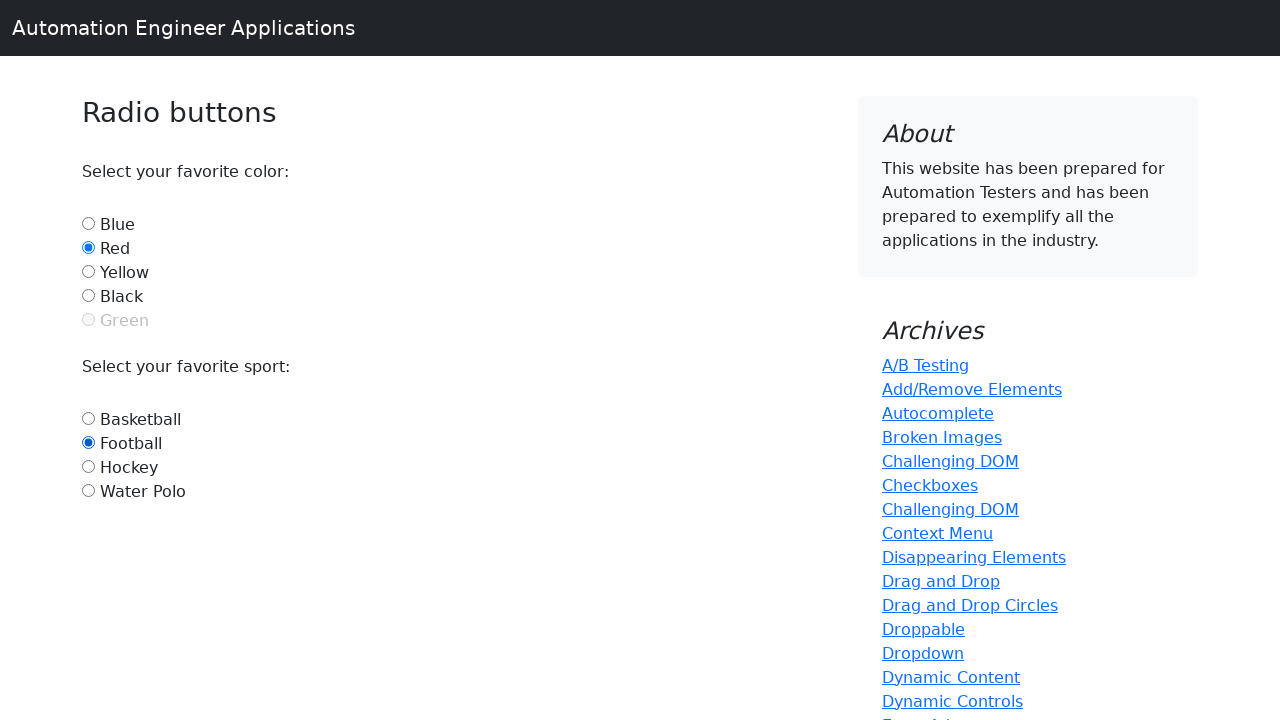

Verified Football radio button is selected
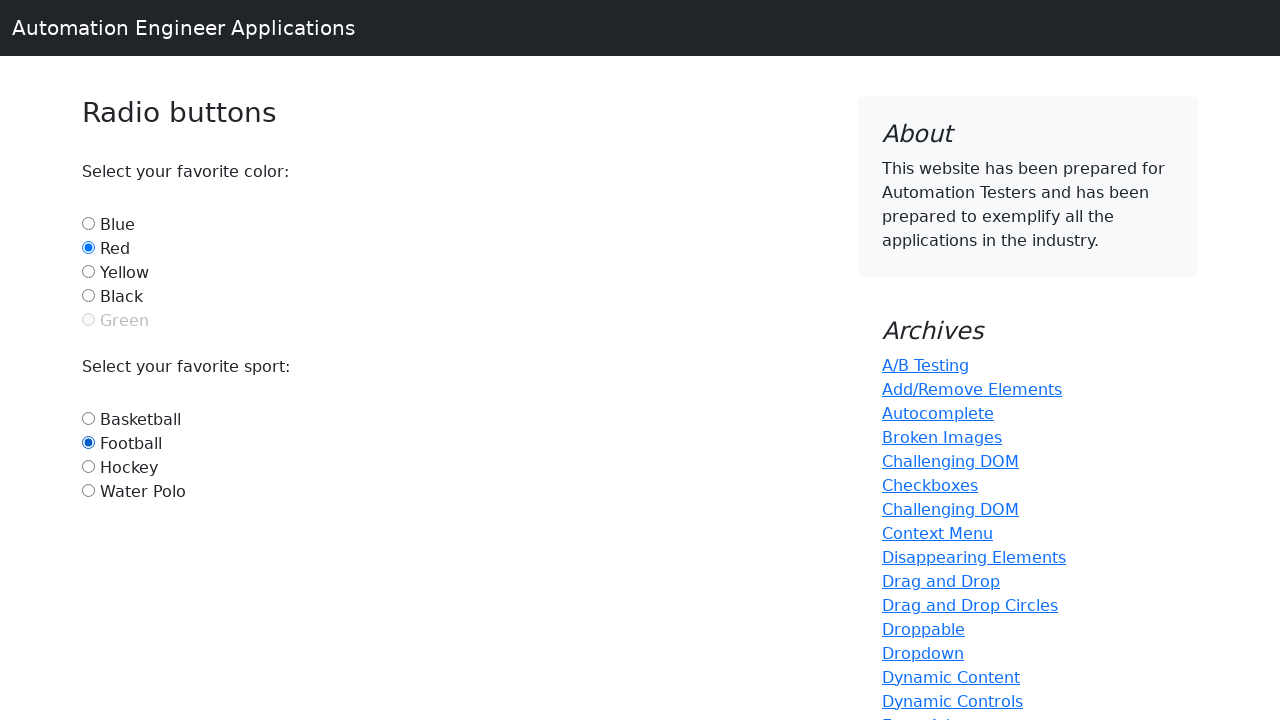

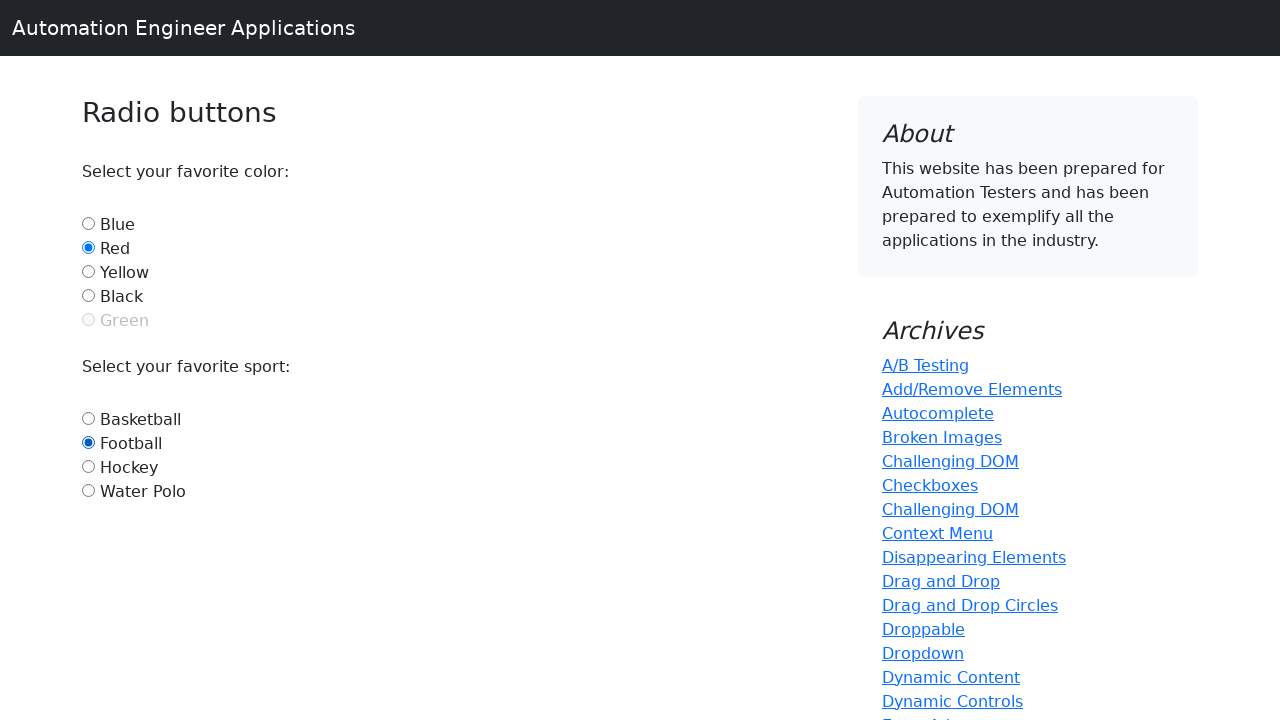